Checks if Junk King service is available in a given zip code by navigating to their estimate page and waiting for the page to load to verify the availability response.

Starting URL: https://www.junk-king.com/free-estimate?zipcode=90210

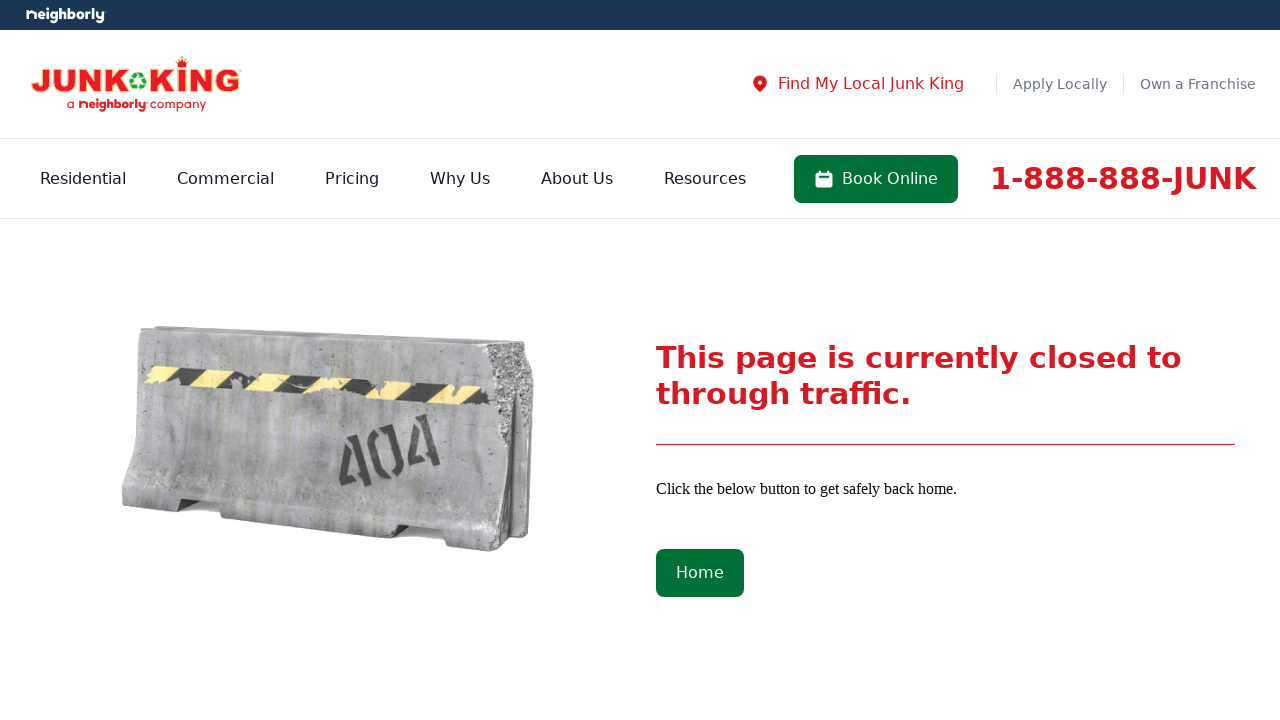

Waited for page to reach network idle state
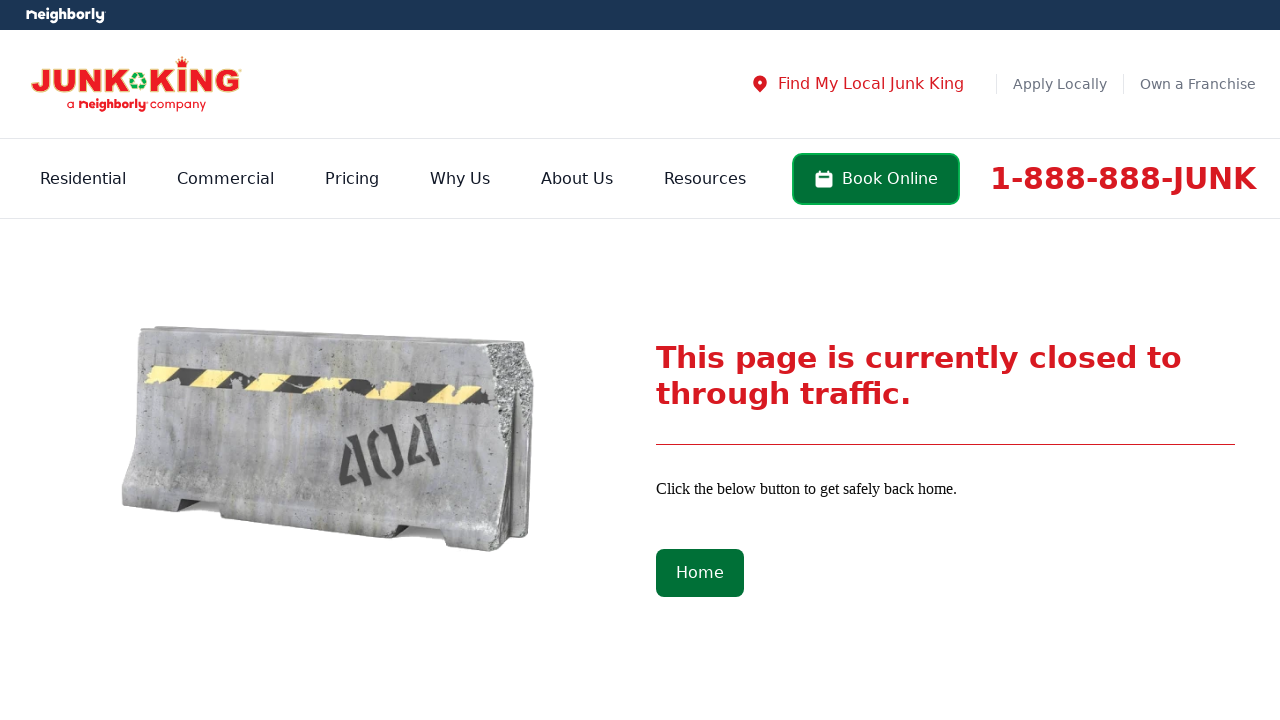

Waited 2 seconds for dynamic content to render
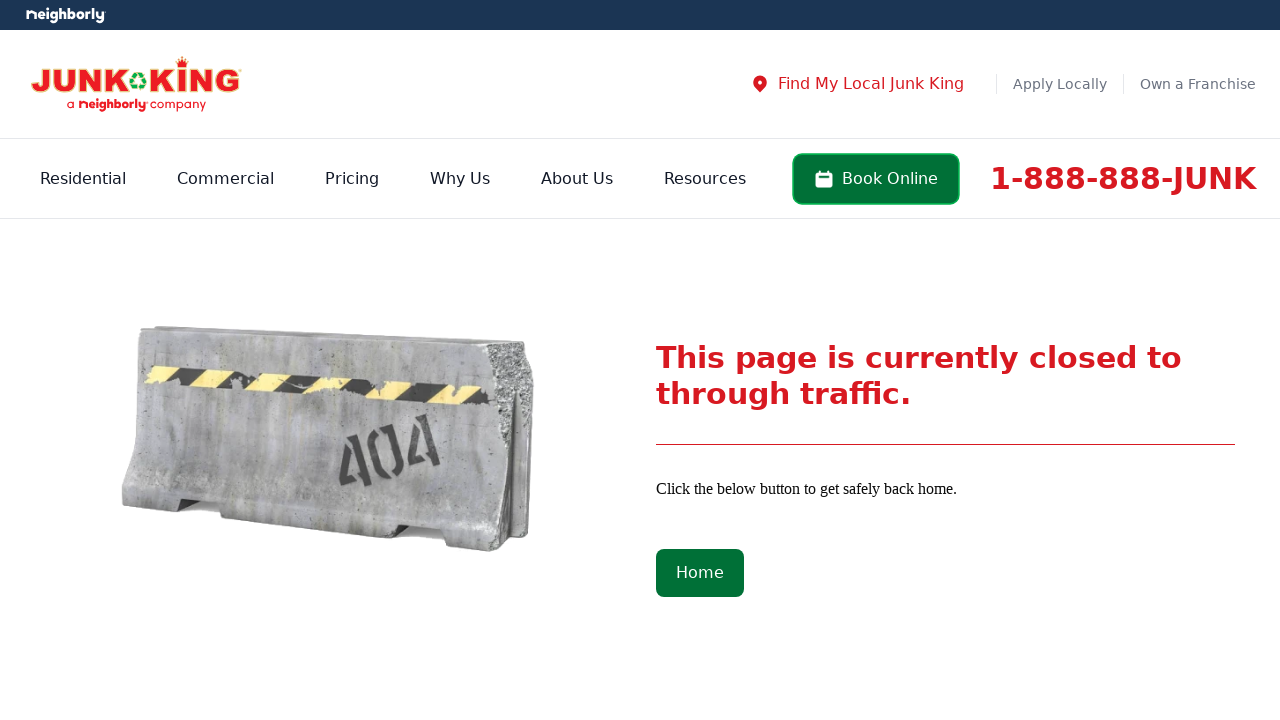

Verified page body element is present - availability status is now visible
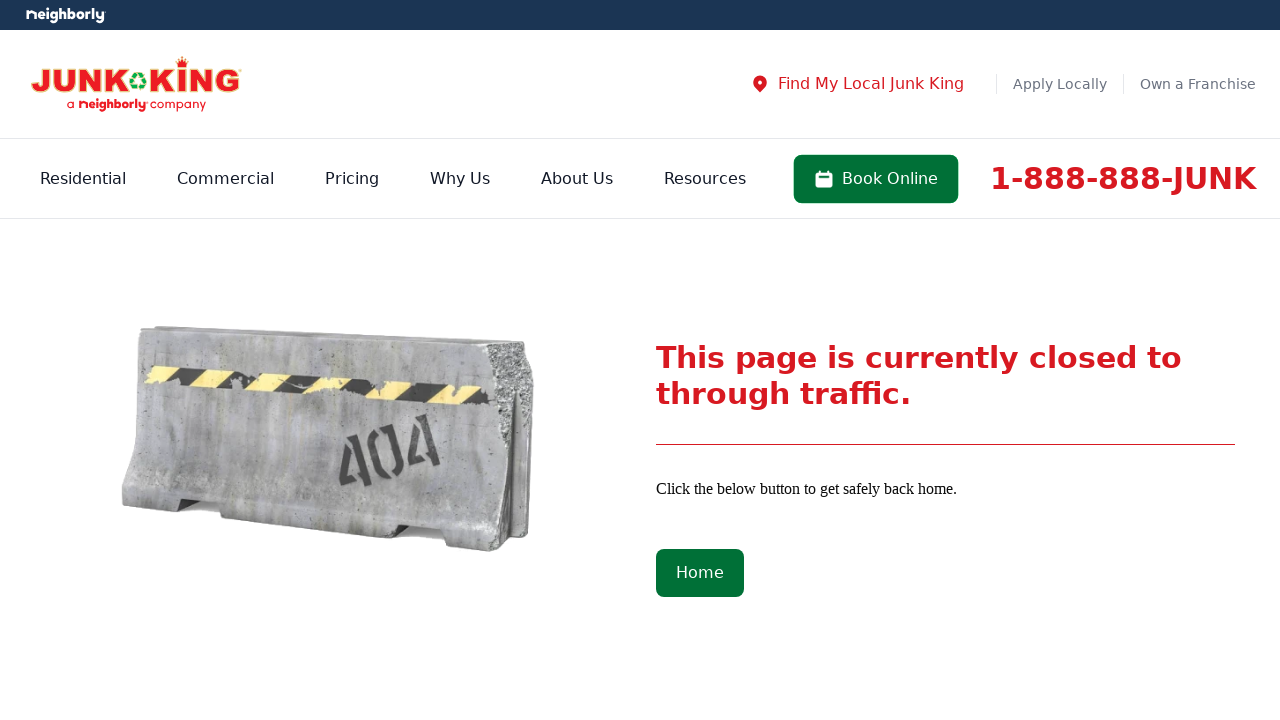

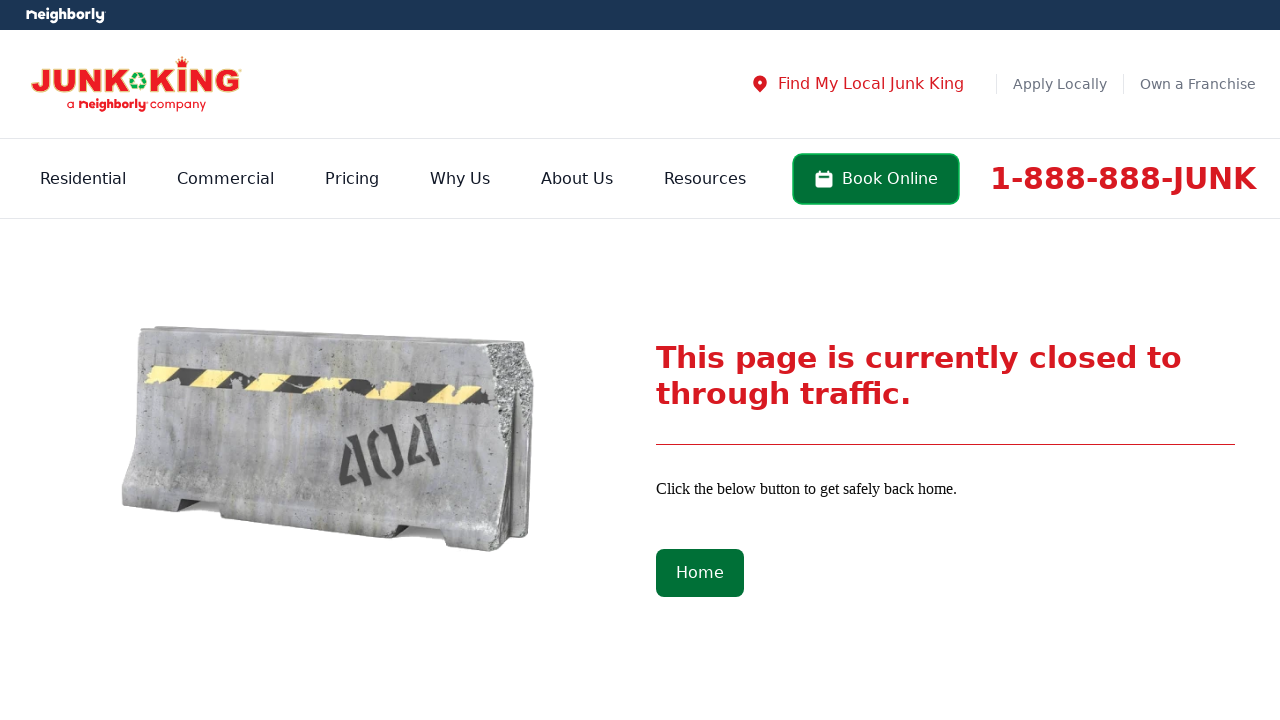